Tests an explicit wait scenario where the script waits for a price to change to $100, then clicks a book button, calculates a mathematical answer based on a displayed value, fills it into an input field, and submits.

Starting URL: http://suninjuly.github.io/explicit_wait2.html

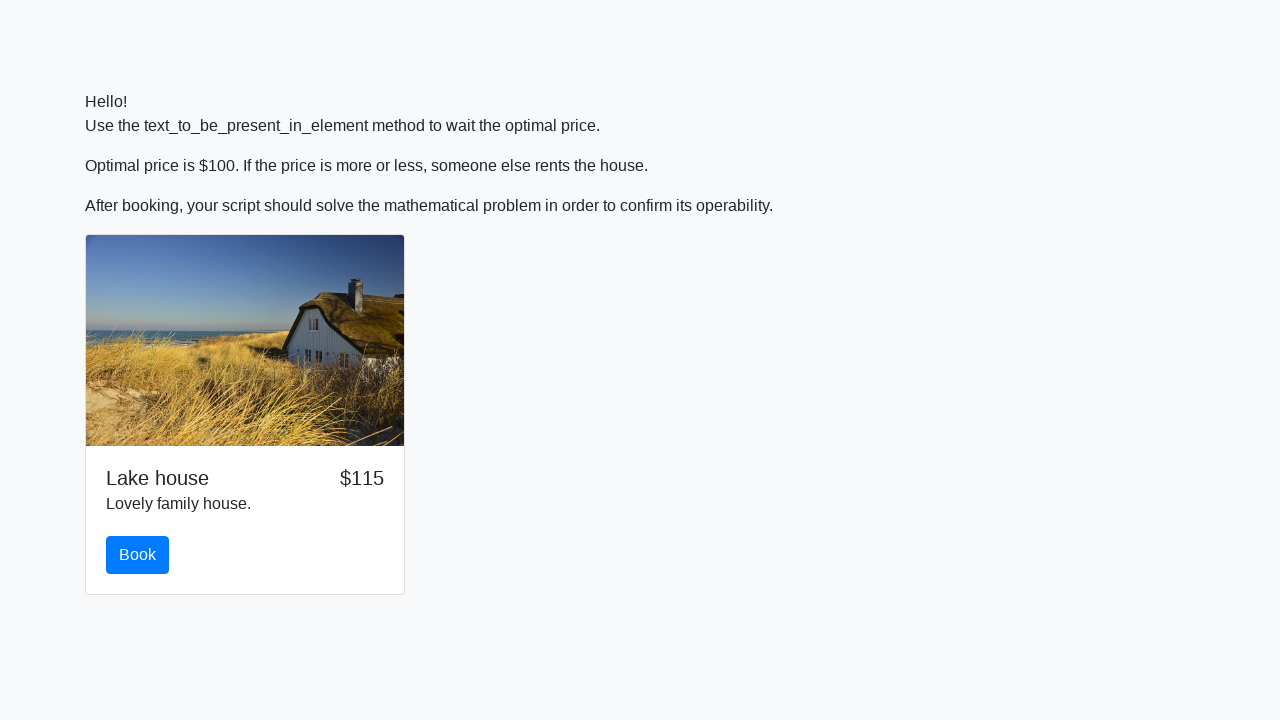

Waited for price element to display $100
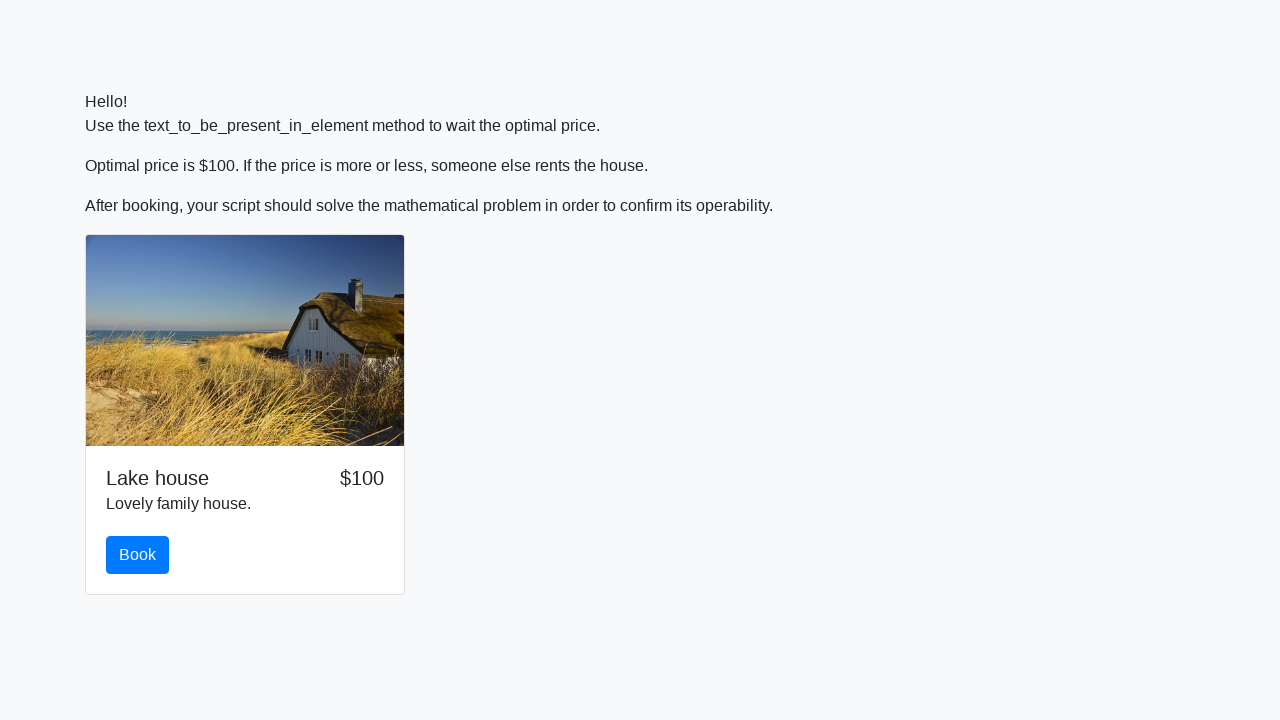

Clicked the book button at (138, 555) on #book
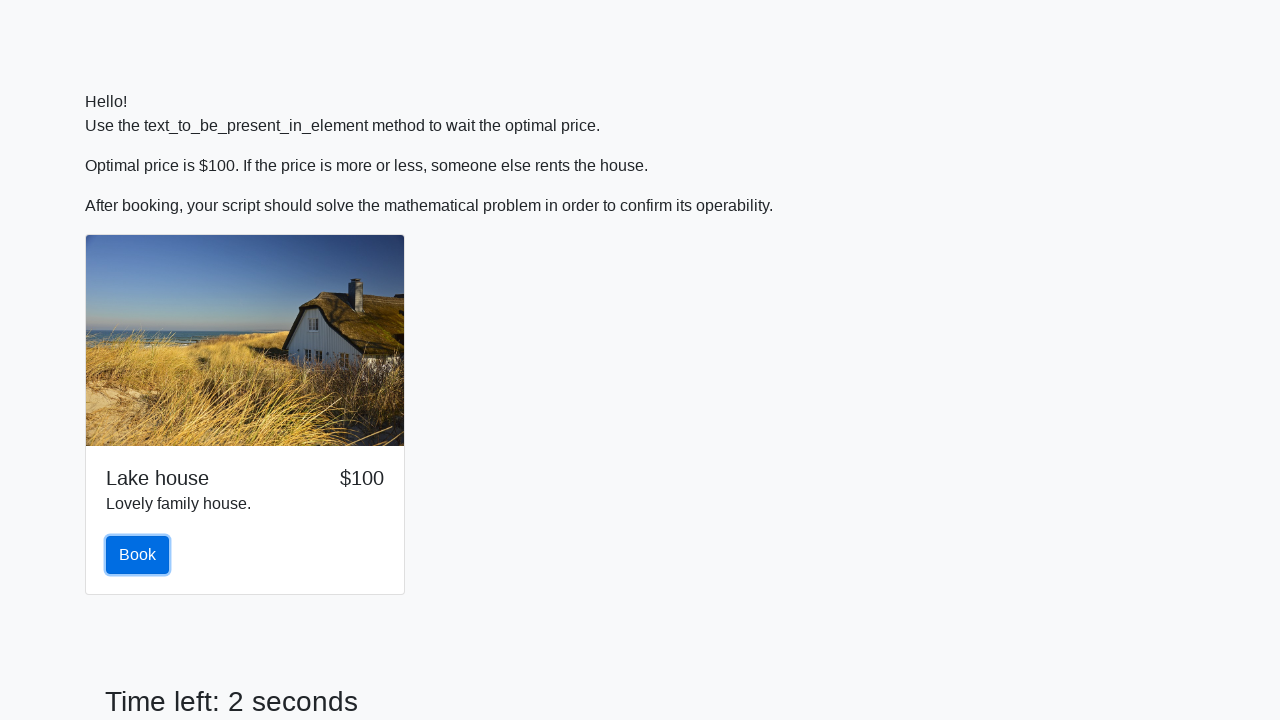

Retrieved input value from page: 541
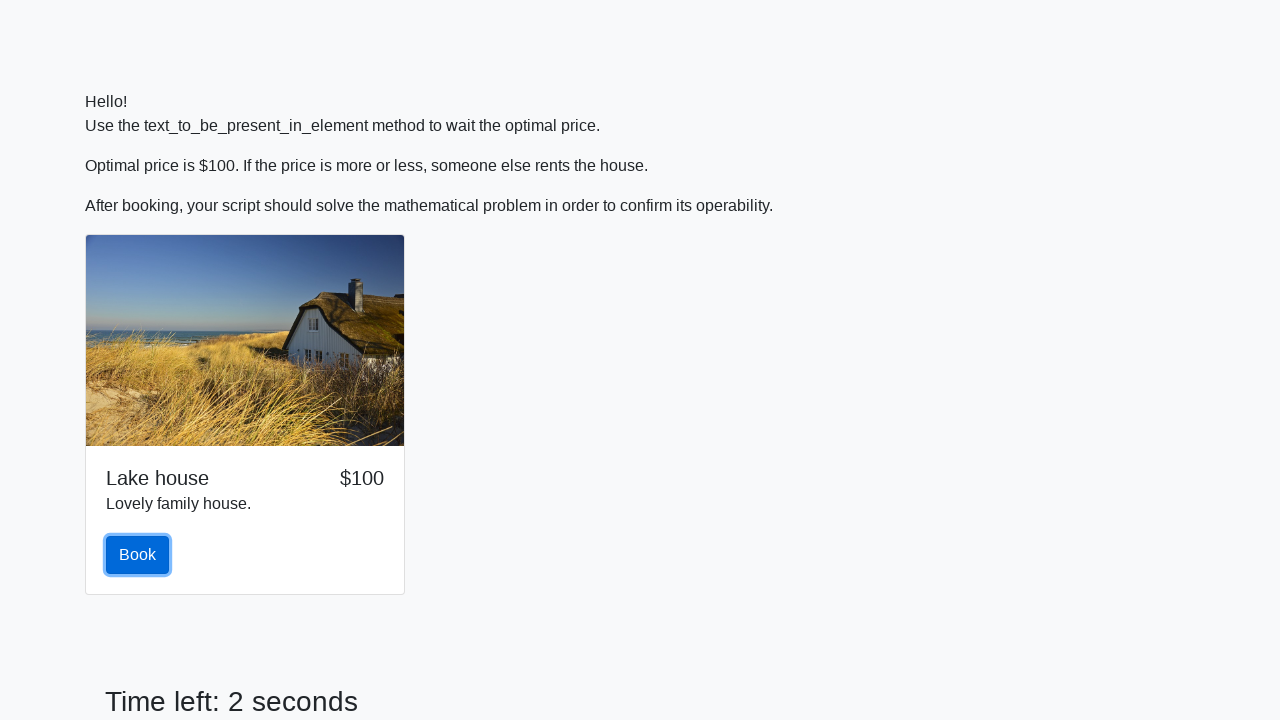

Calculated mathematical answer: 1.9774885585928321
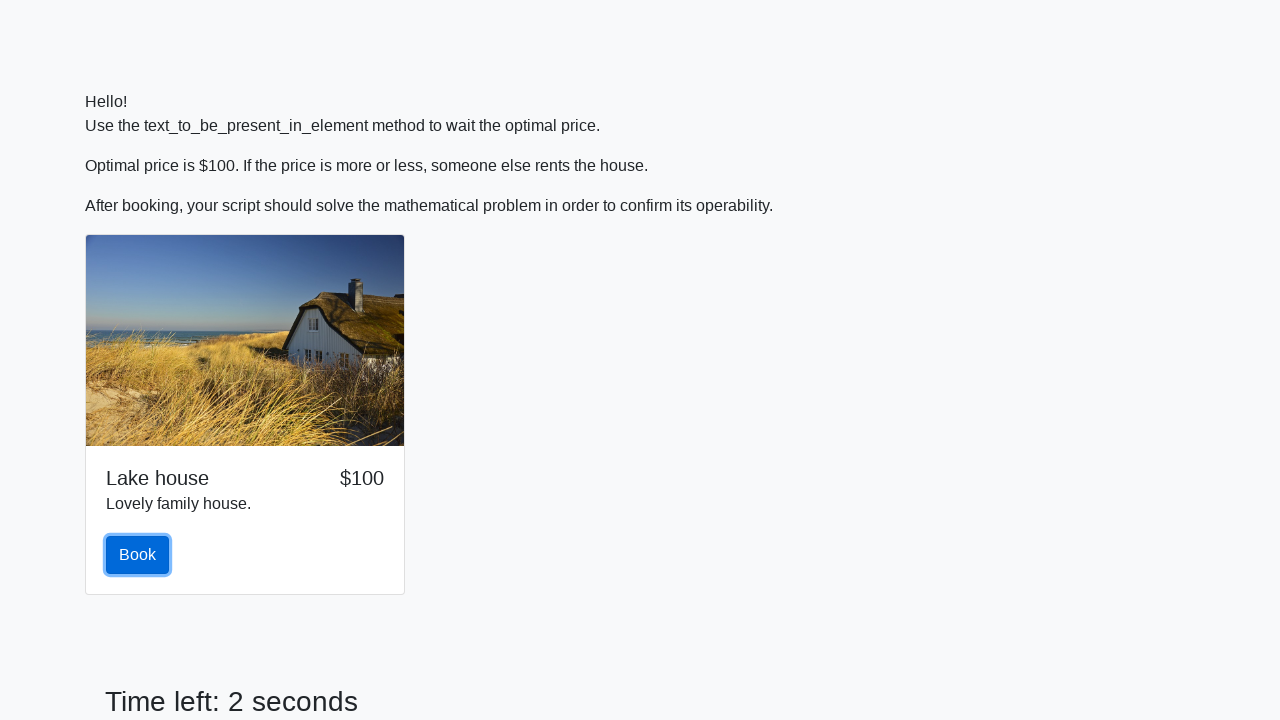

Filled answer field with calculated value: 1.9774885585928321 on #answer
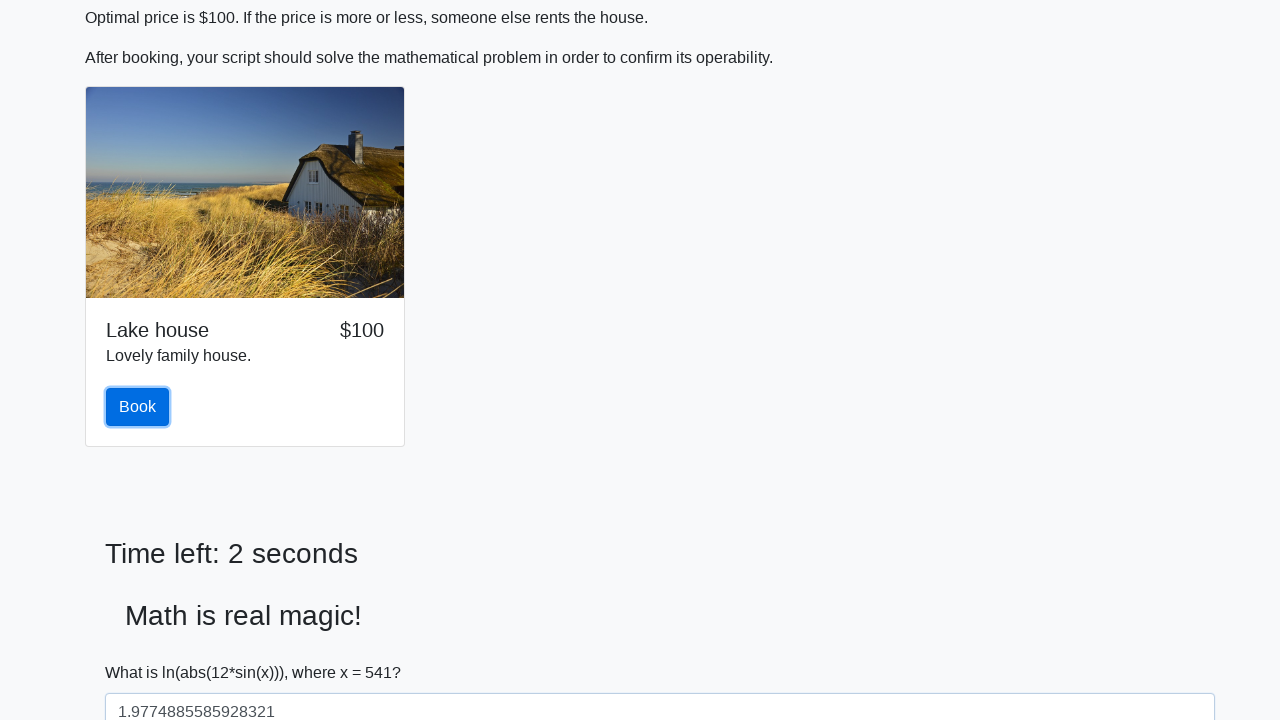

Clicked the solve button to submit answer at (143, 651) on #solve
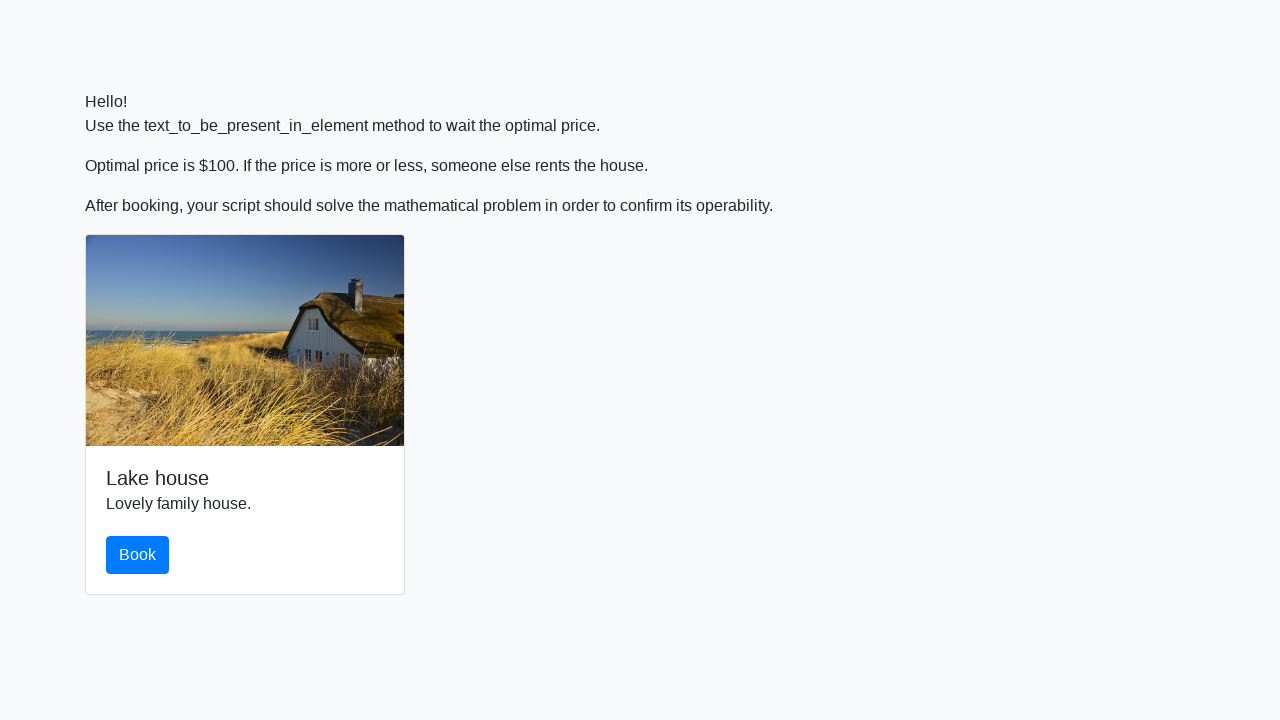

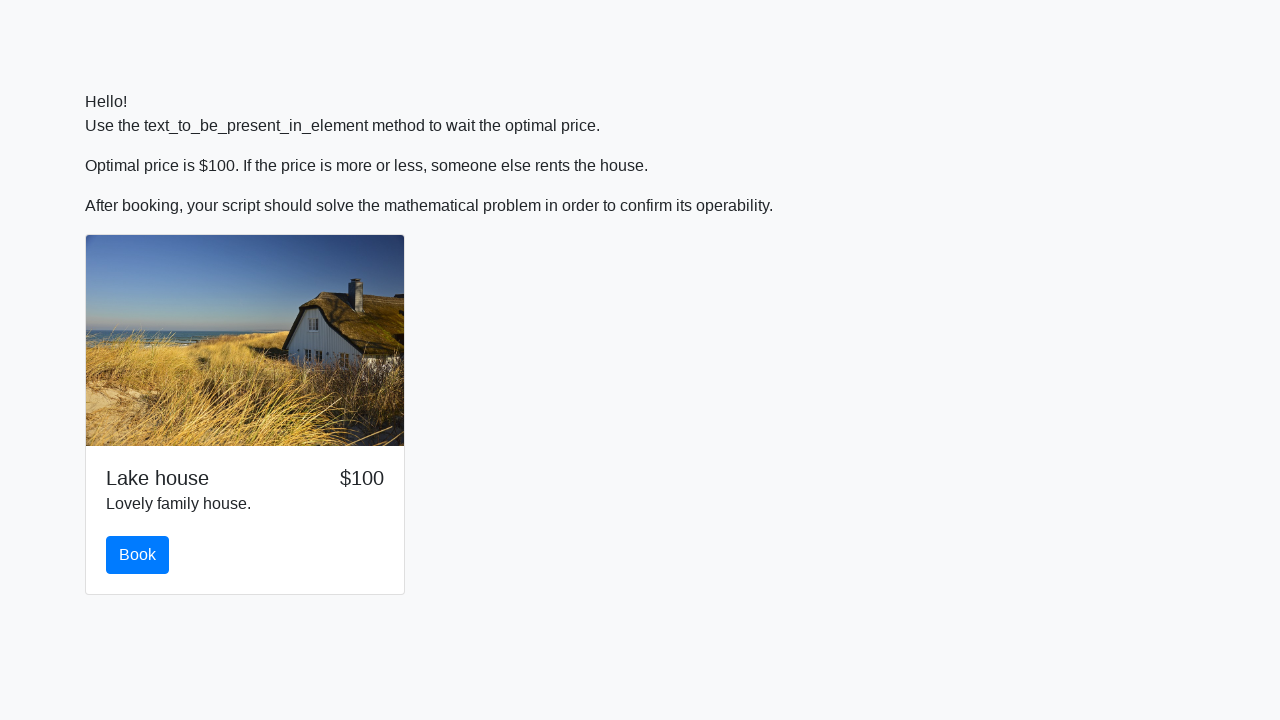